Tests browser window functionality by navigating to a demo page and clicking a button that opens a new tab

Starting URL: https://demoqa.com/browser-windows

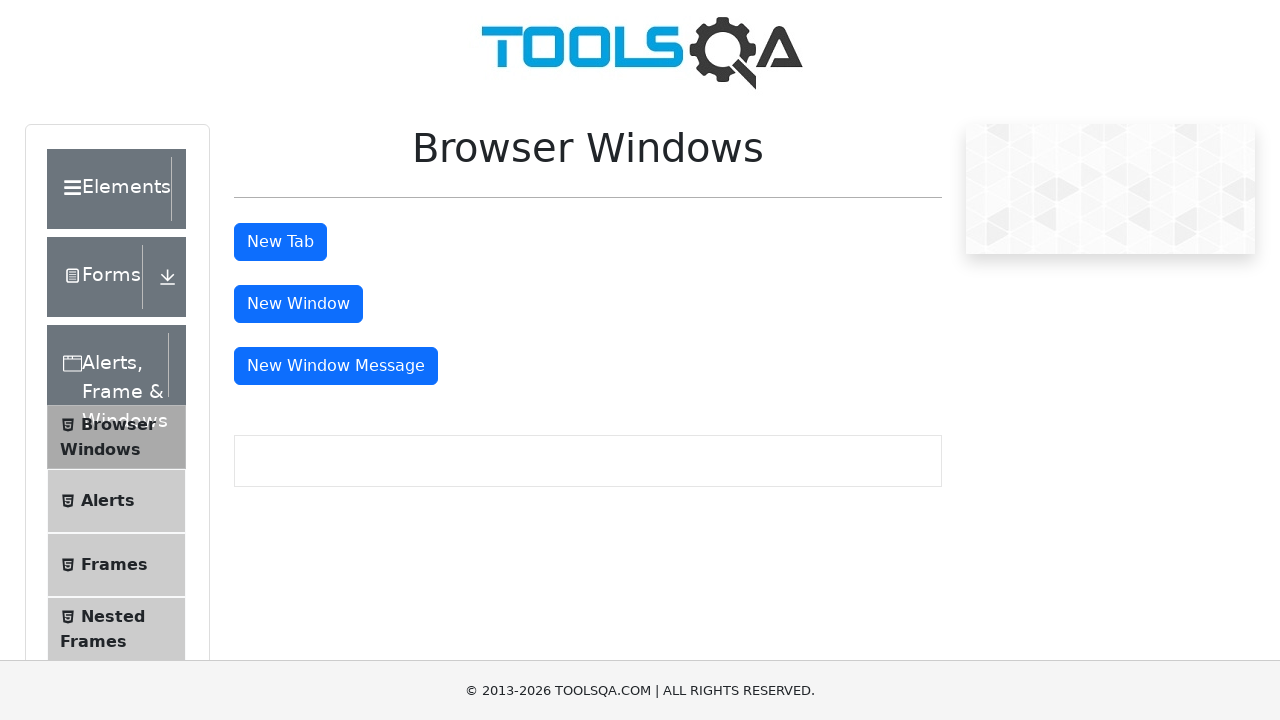

Clicked the 'New Tab' button to open a new tab at (280, 242) on #tabButton
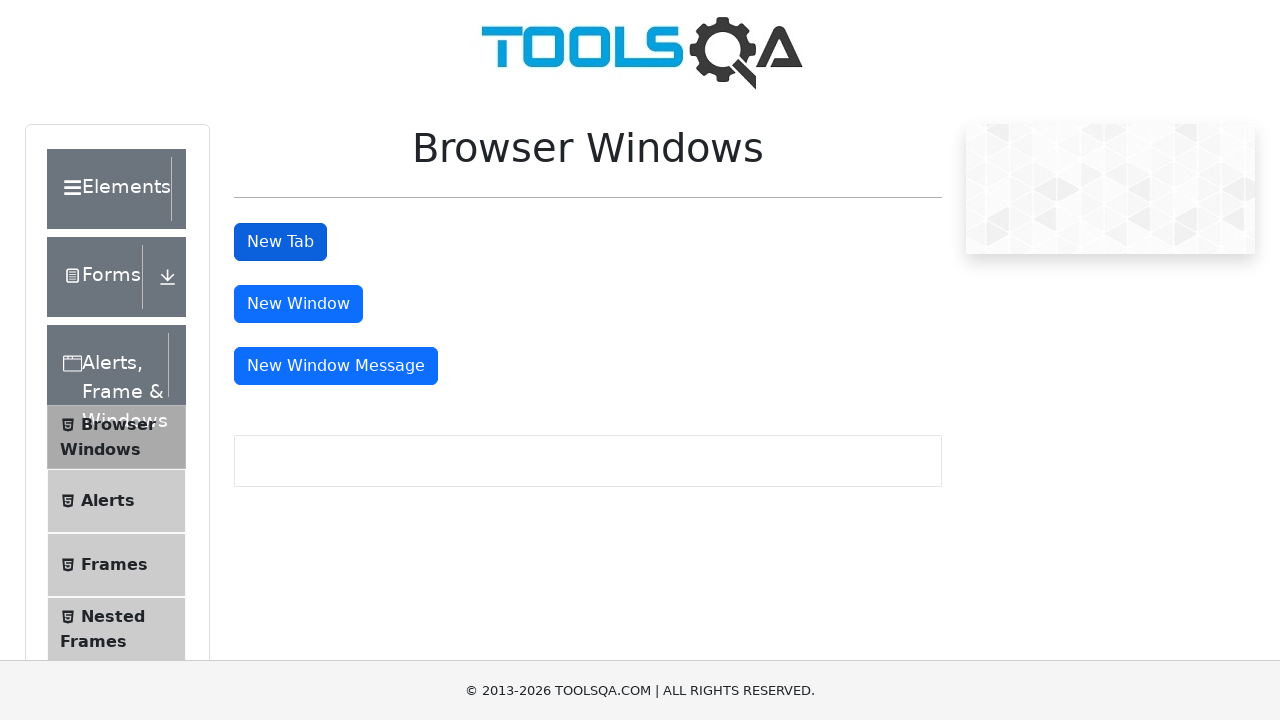

Waited 1000ms for the new tab to open
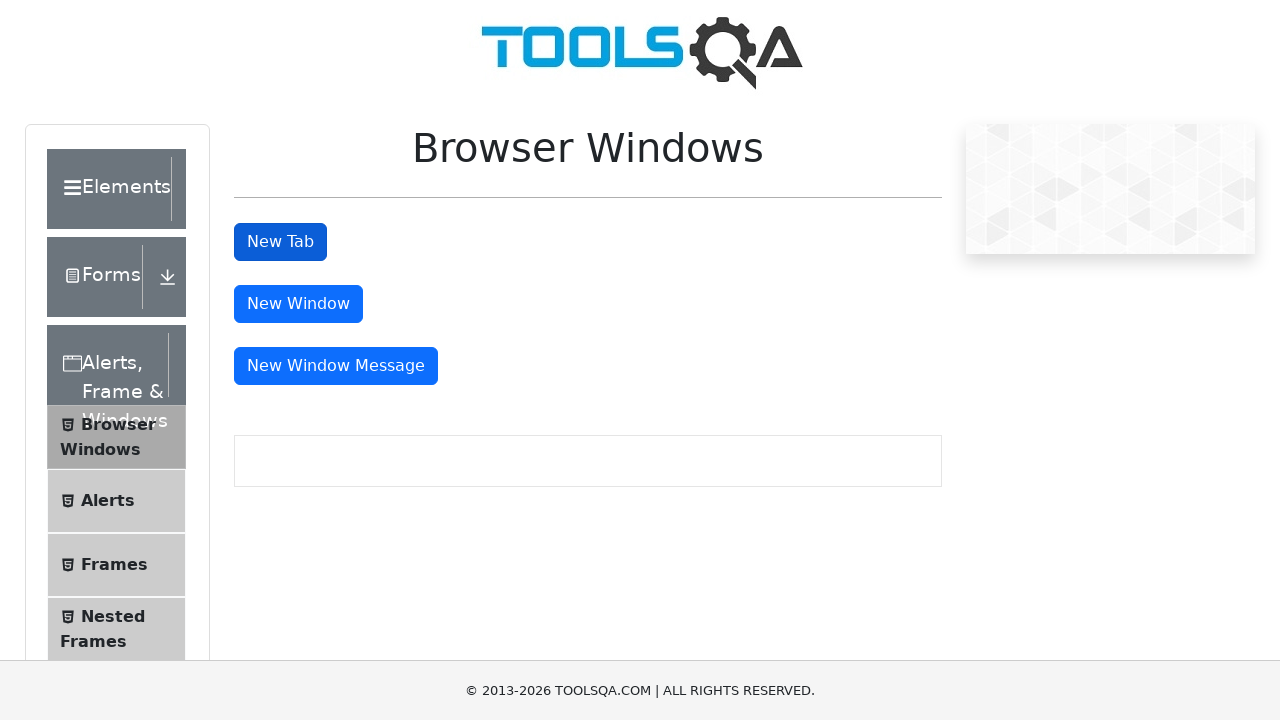

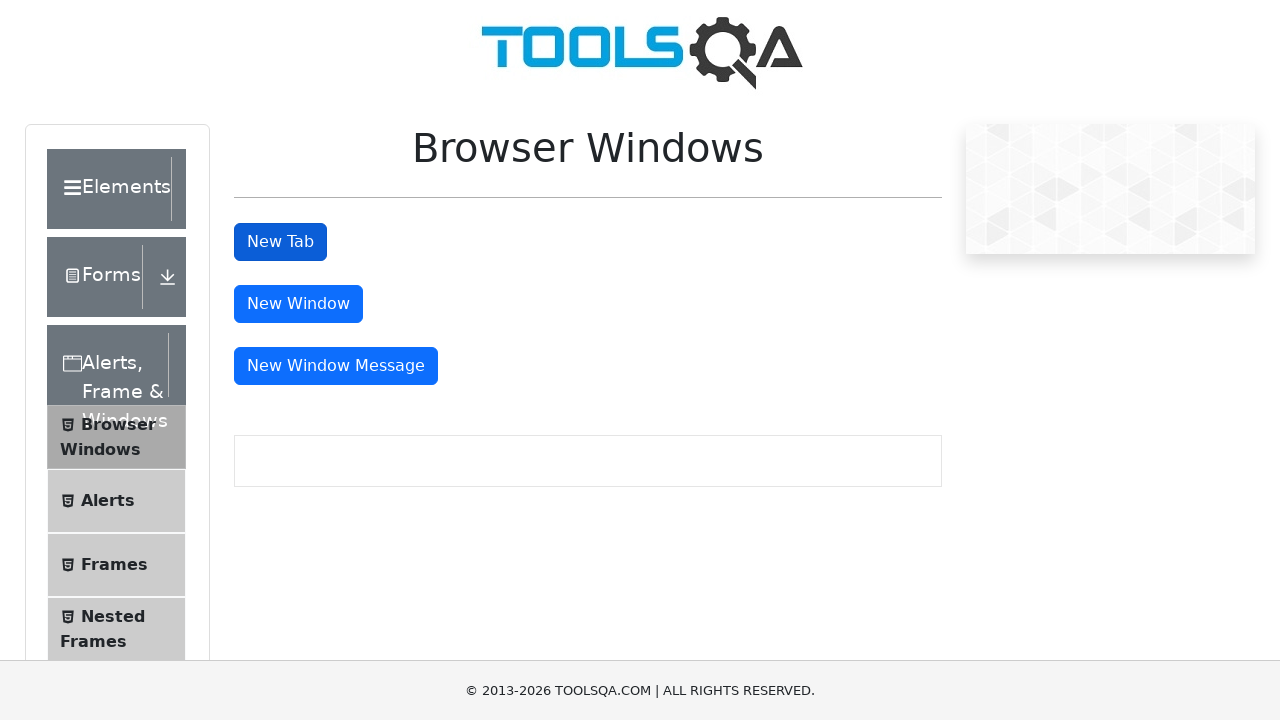